Tests radio button functionality by clicking on a radio button option and verifying the selection result text displays correctly

Starting URL: https://demoqa.com/radio-button

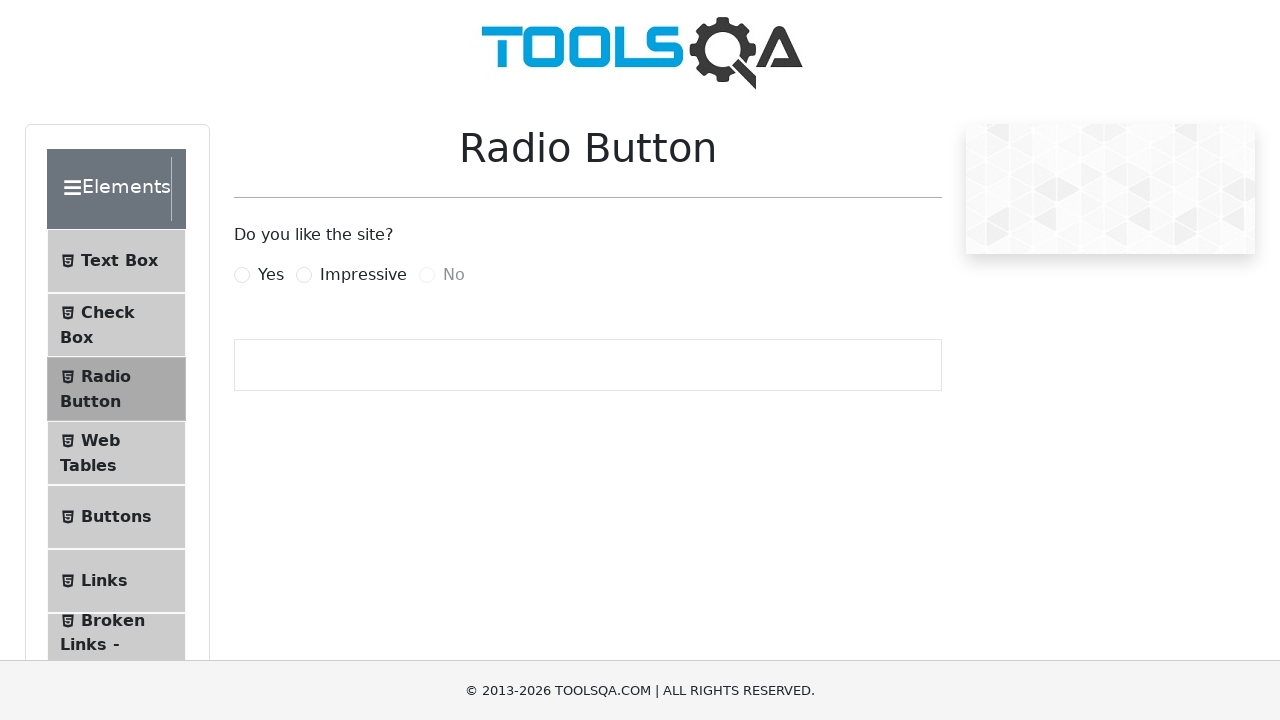

Clicked on the 'Yes' radio button at (271, 275) on label[for='yesRadio']
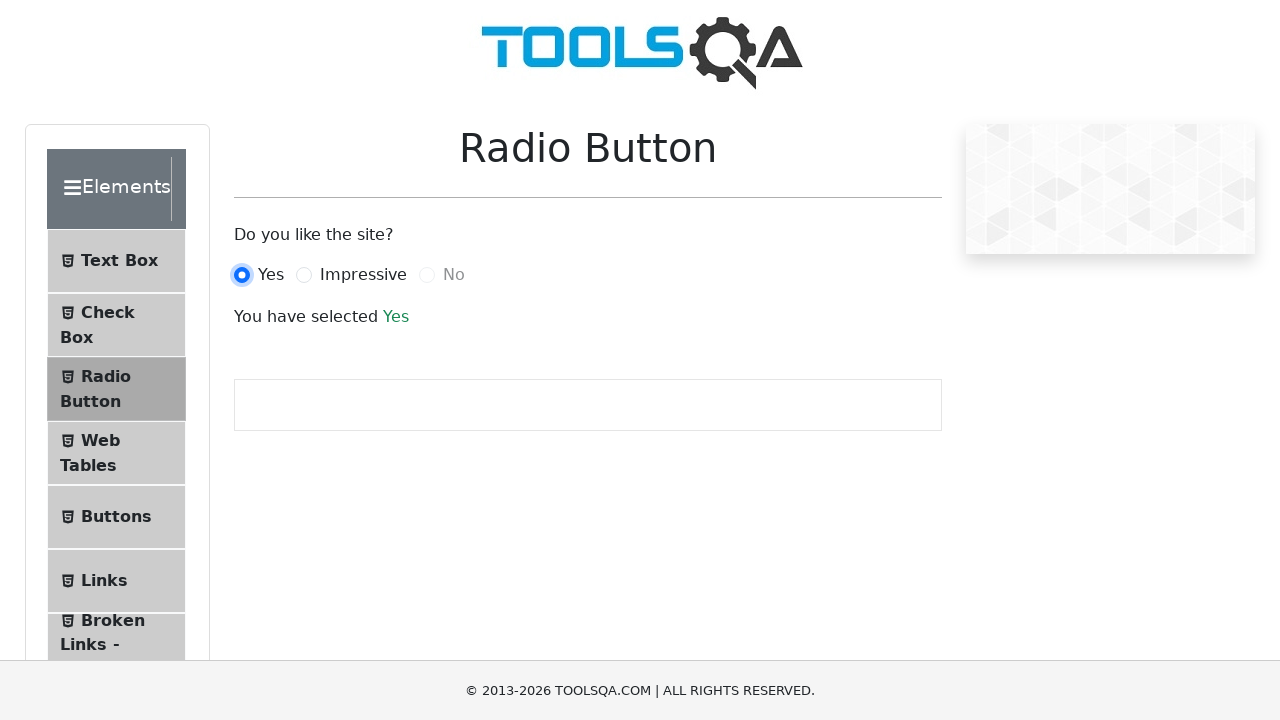

Result text element loaded successfully
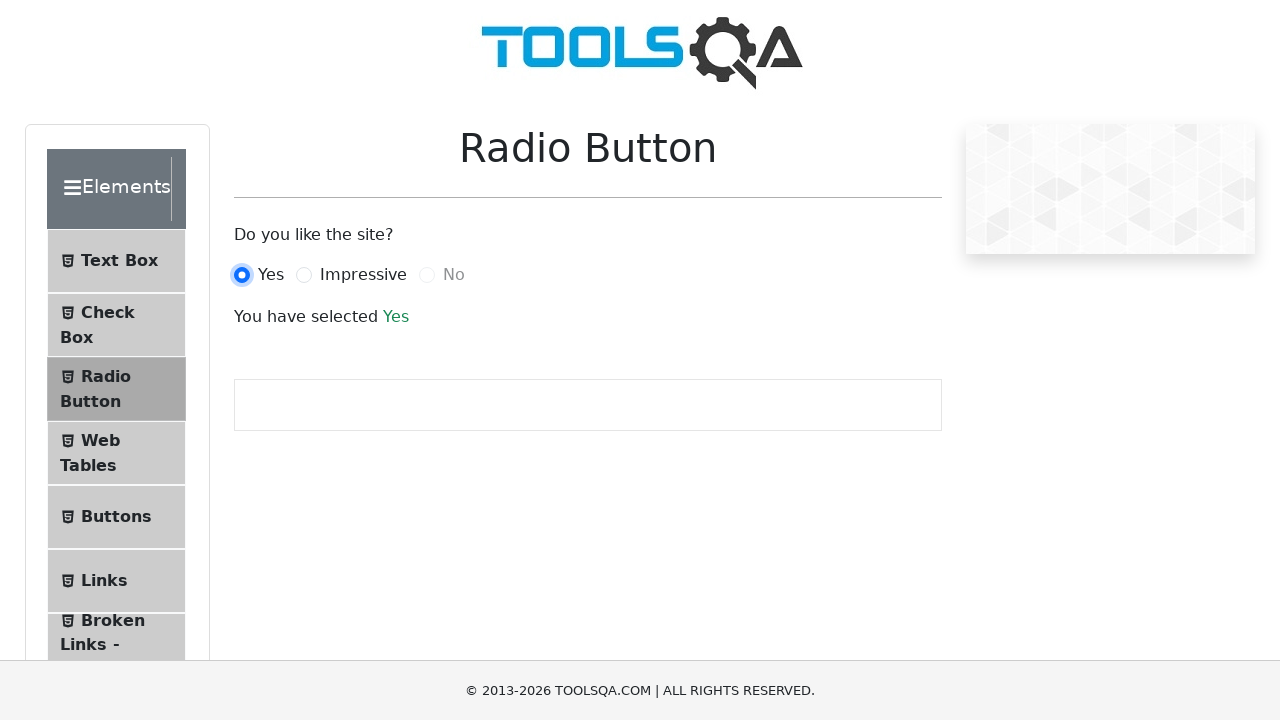

Retrieved the result text content
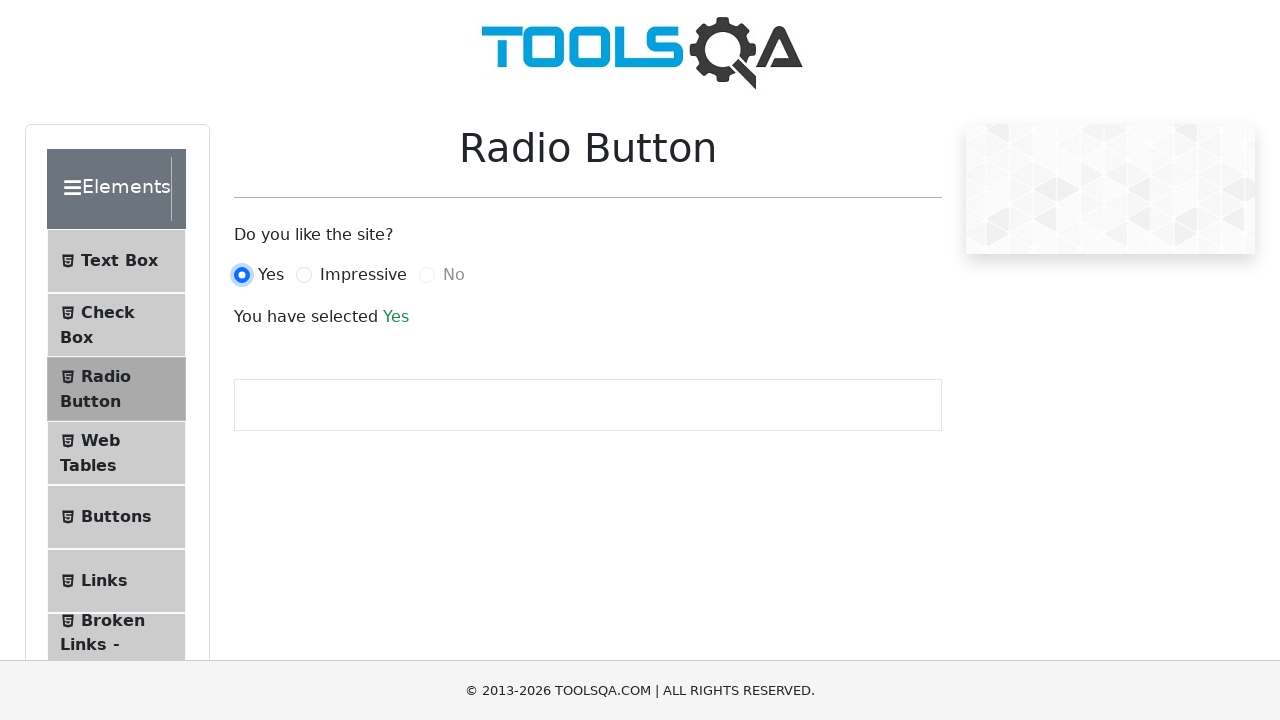

Verified that the selected option text is 'Yes'
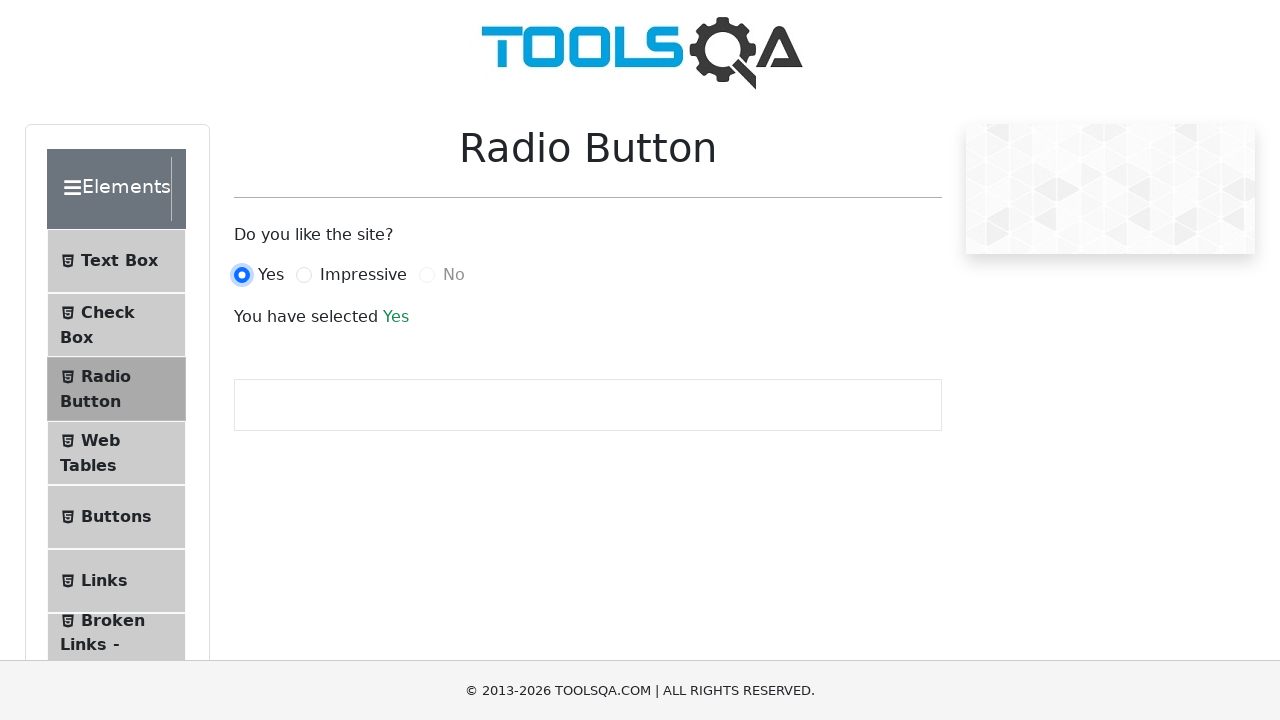

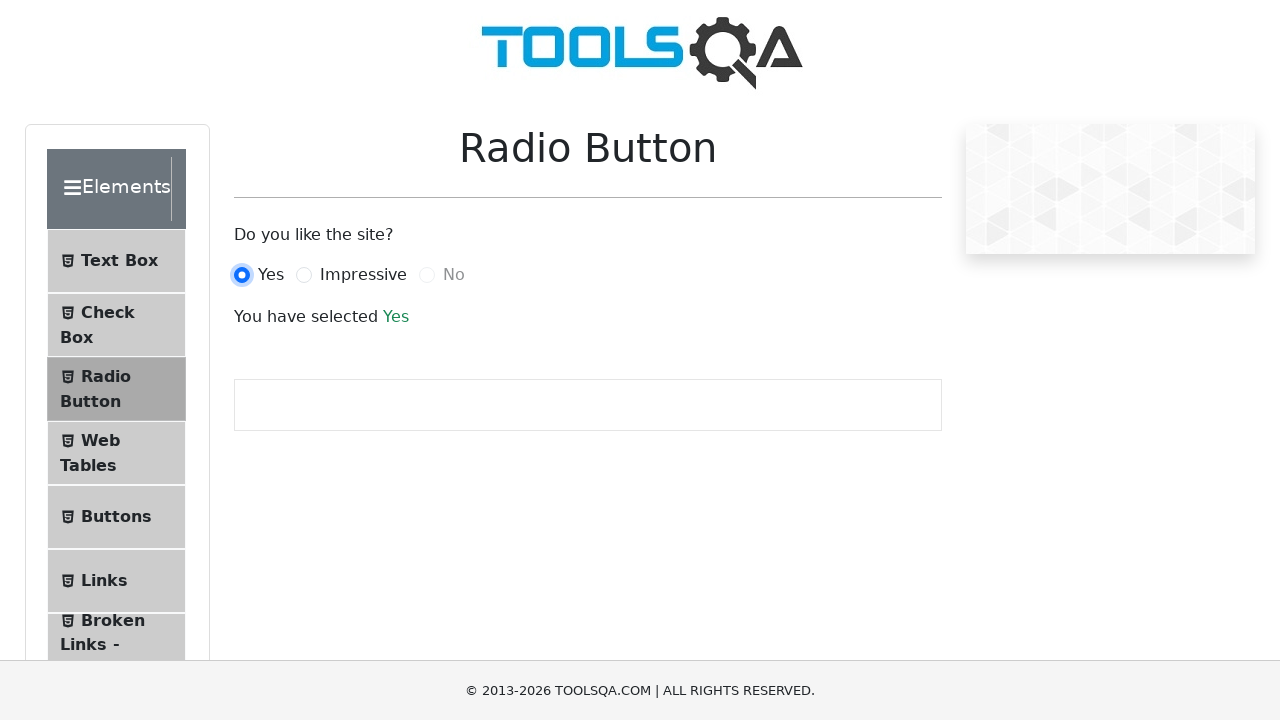